Tests the add/remove elements functionality by clicking the "Add Element" button 5 times to dynamically add elements to the page, then verifies the elements were added.

Starting URL: http://the-internet.herokuapp.com/add_remove_elements/

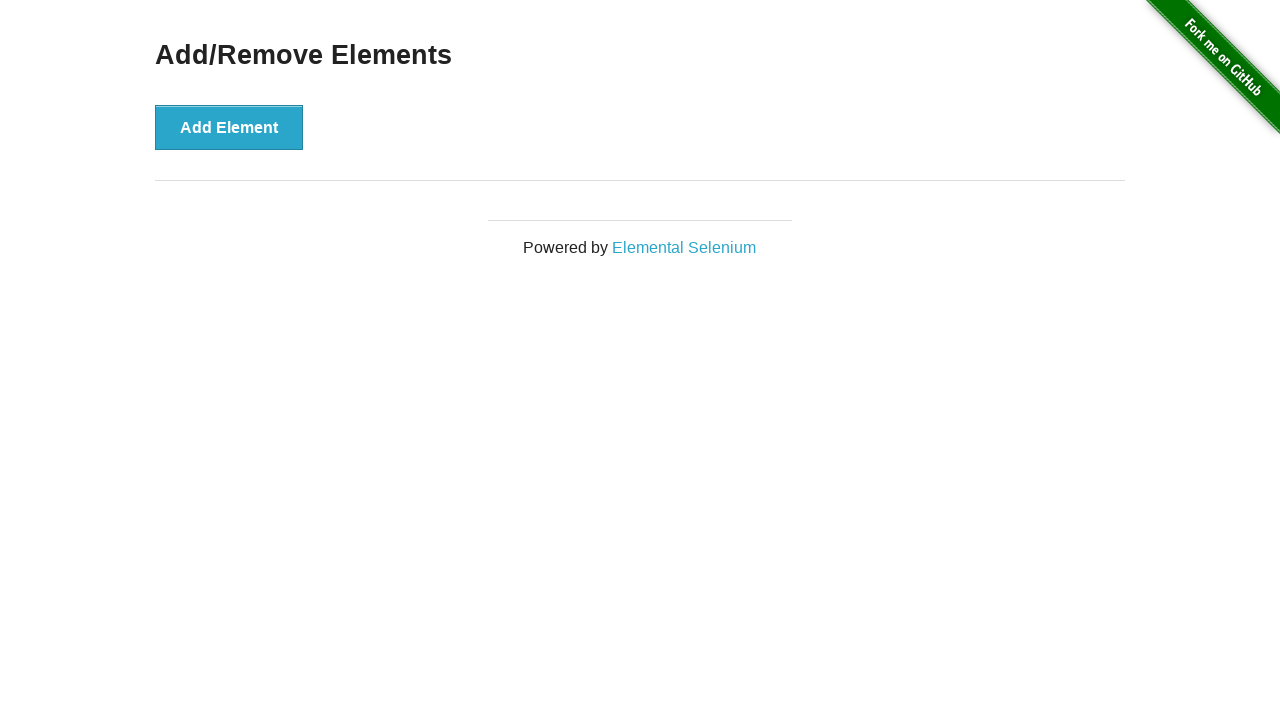

Navigated to add/remove elements page
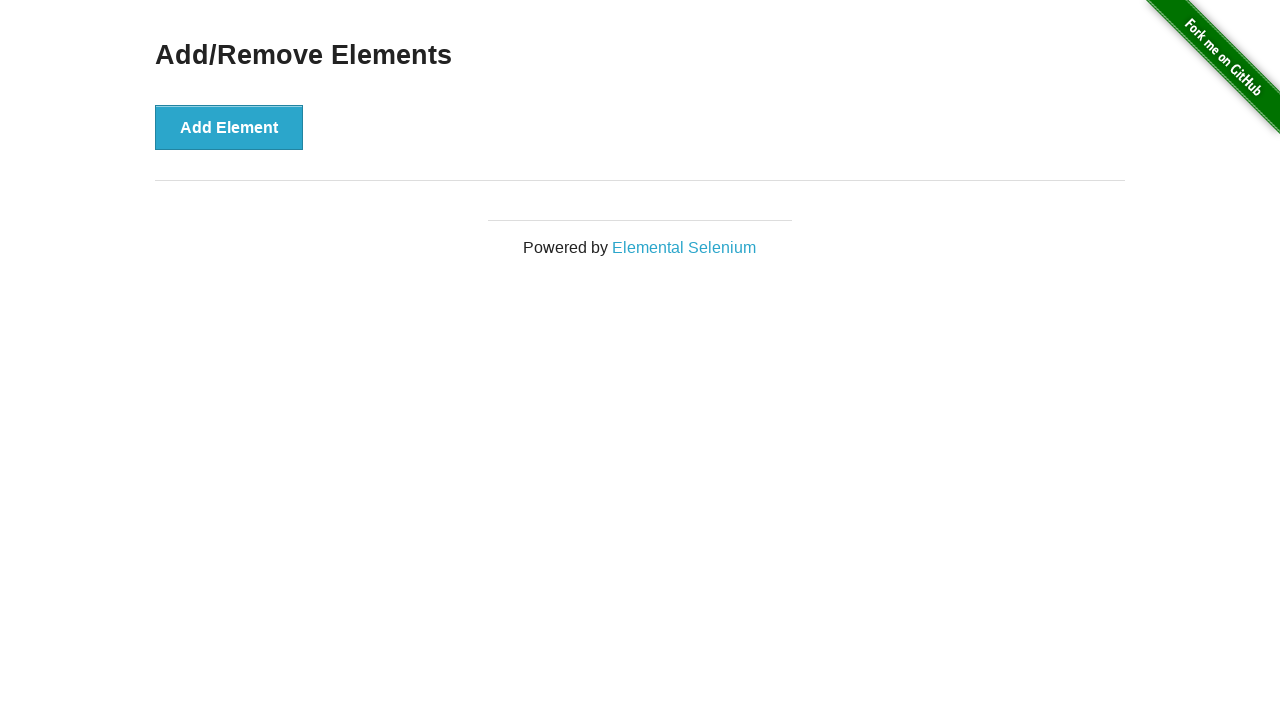

Clicked 'Add Element' button to dynamically add element at (229, 127) on div.example button
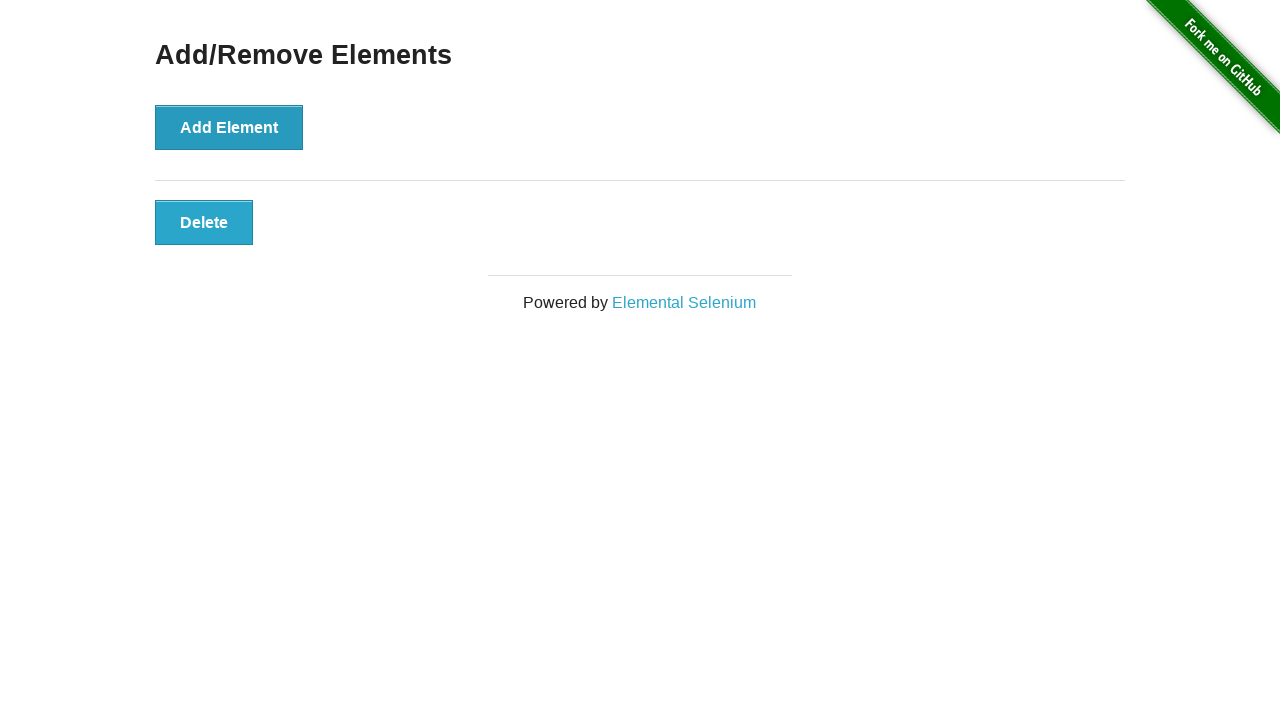

Clicked 'Add Element' button to dynamically add element at (229, 127) on div.example button
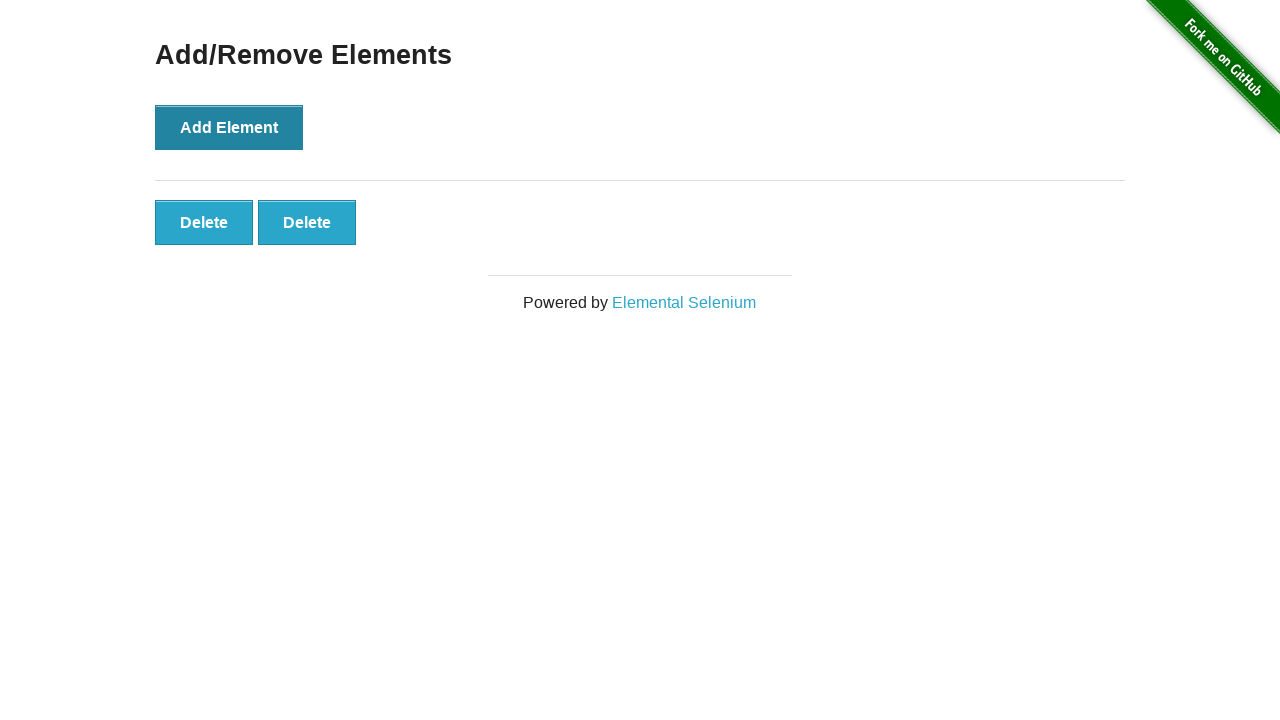

Clicked 'Add Element' button to dynamically add element at (229, 127) on div.example button
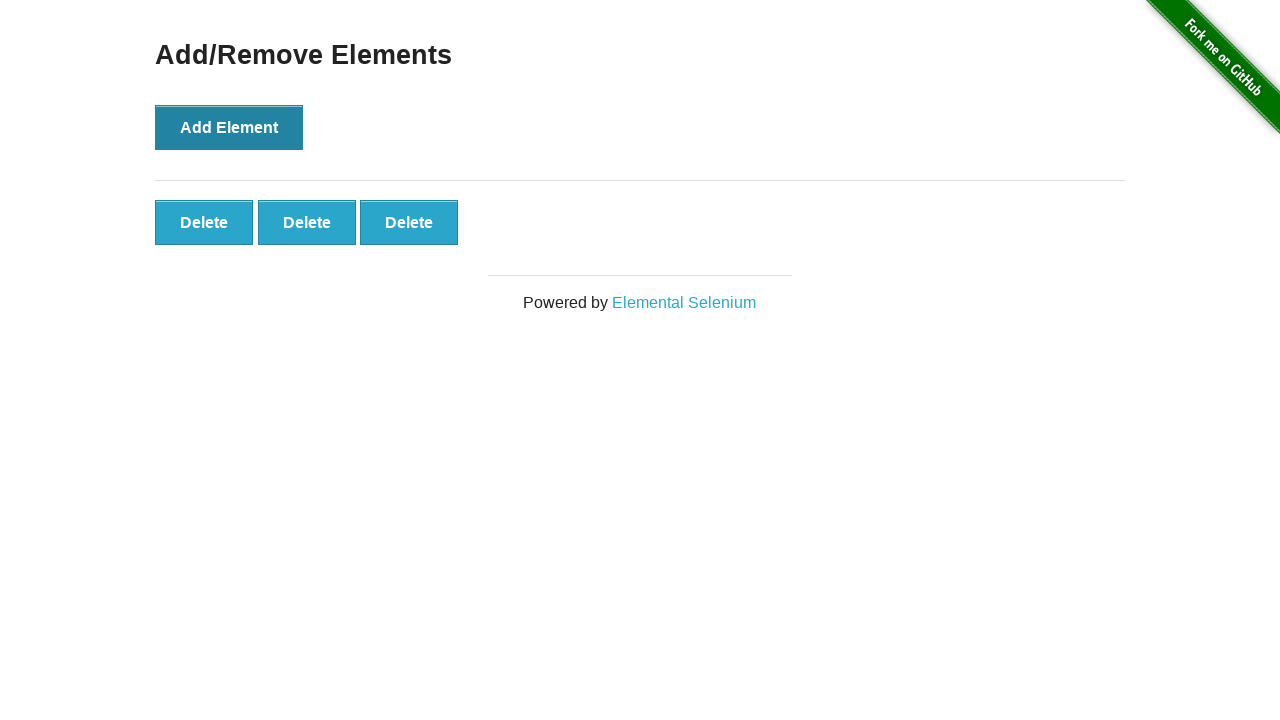

Clicked 'Add Element' button to dynamically add element at (229, 127) on div.example button
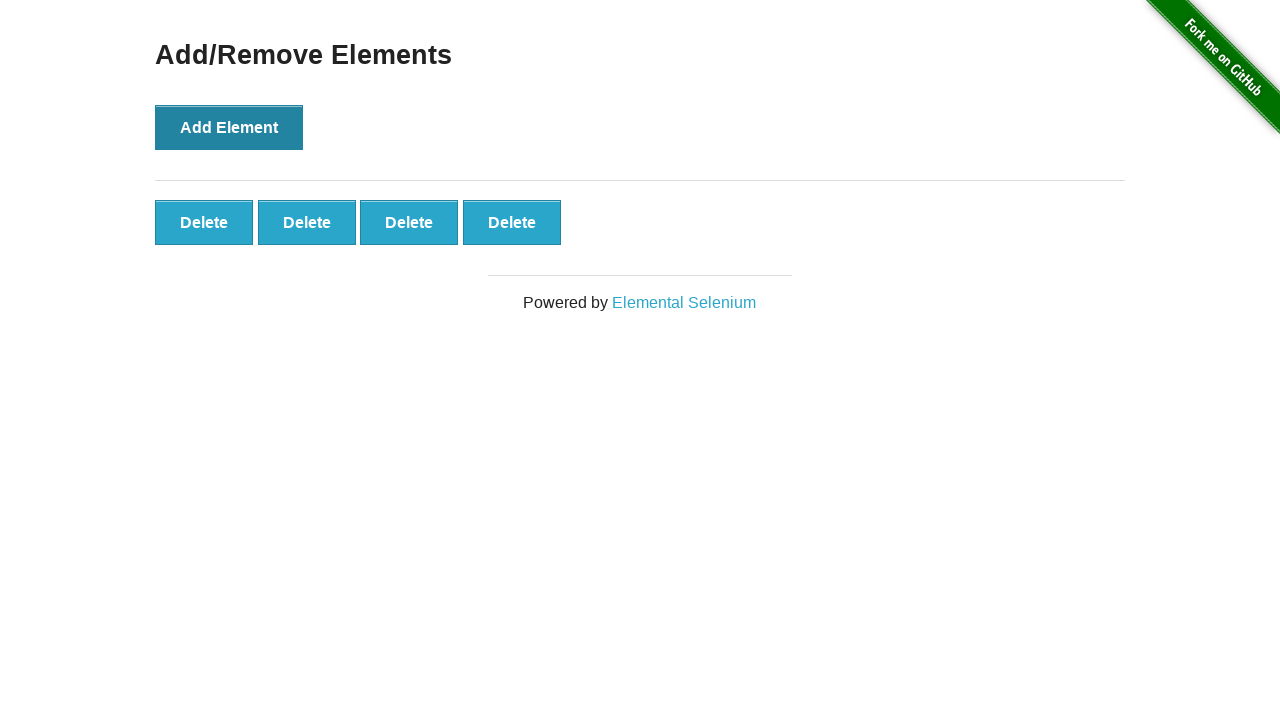

Clicked 'Add Element' button to dynamically add element at (229, 127) on div.example button
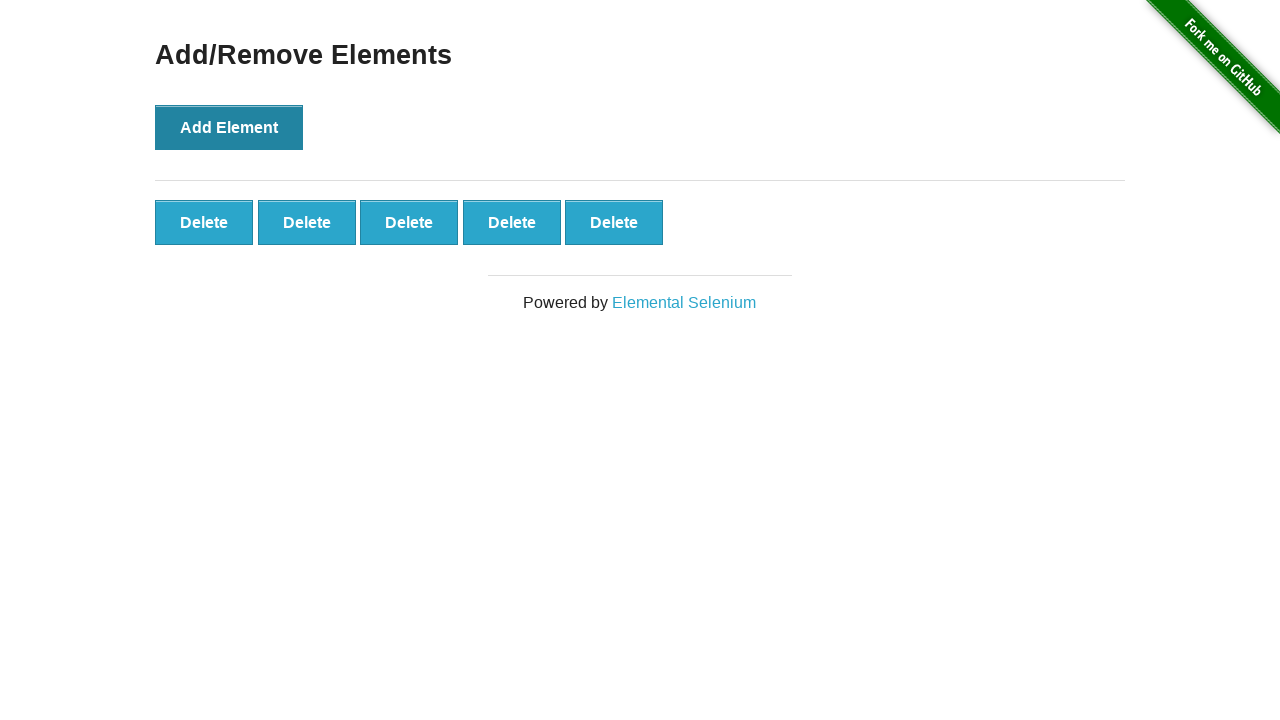

Verified added elements are present on the page
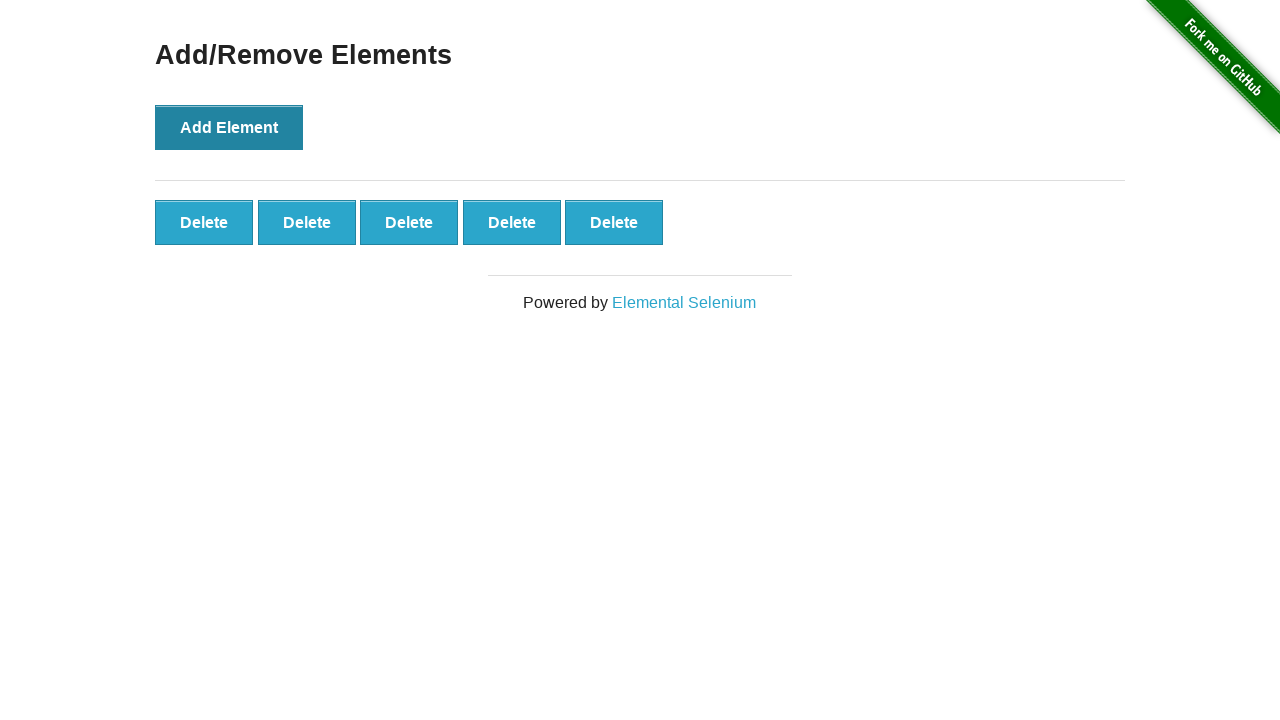

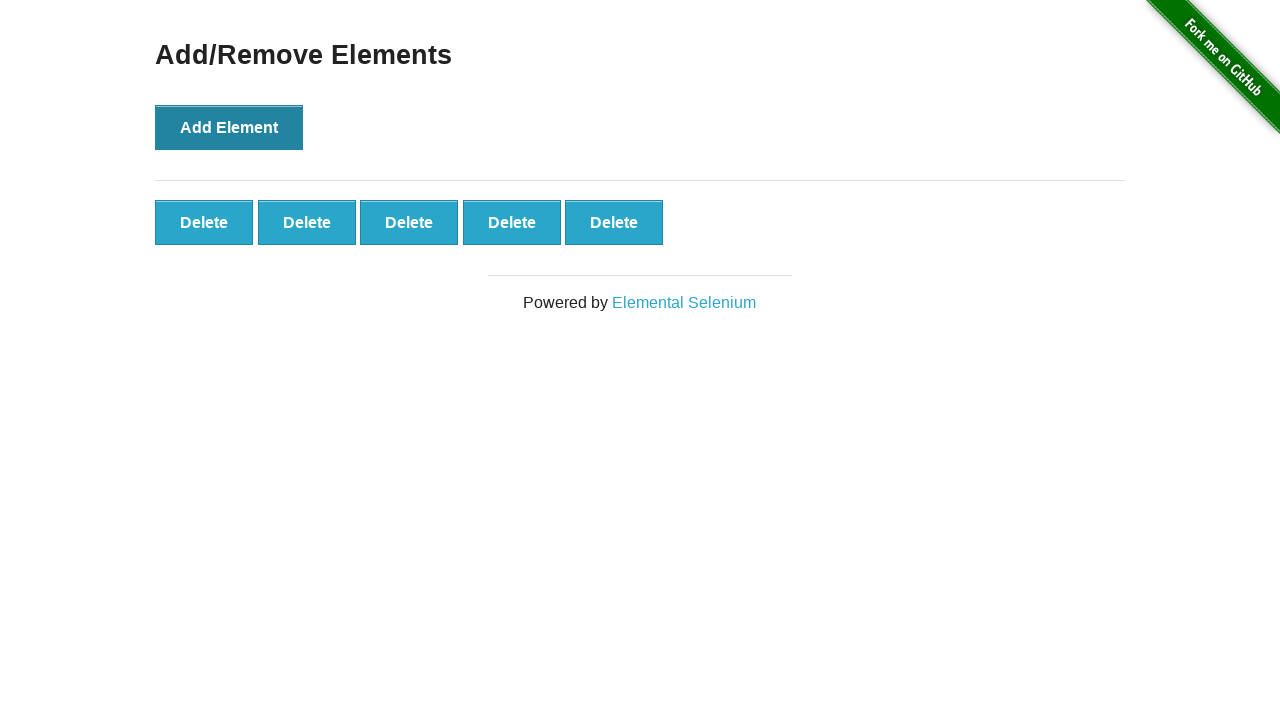